Tests JavaScript prompt alert functionality by clicking a button to trigger a prompt, entering text into the prompt, and accepting it.

Starting URL: https://v1.training-support.net/selenium/javascript-alerts

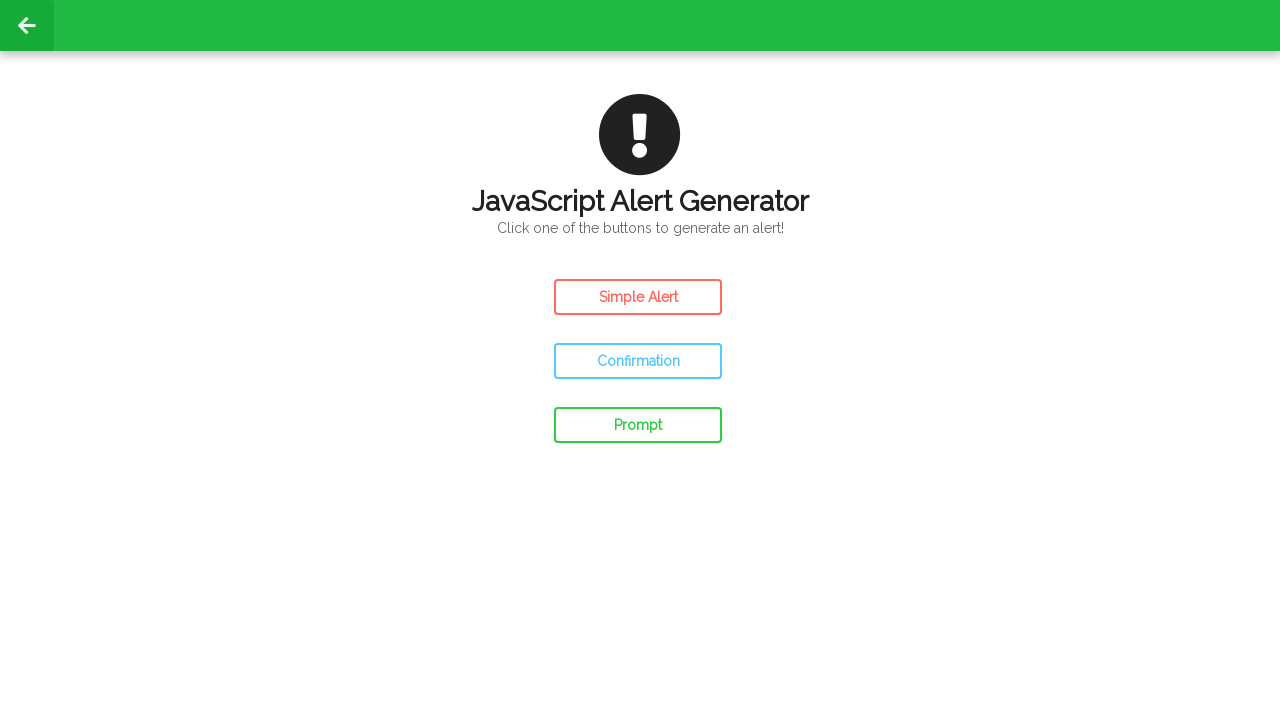

Set up dialog handler to accept prompt with text 'Awesome!'
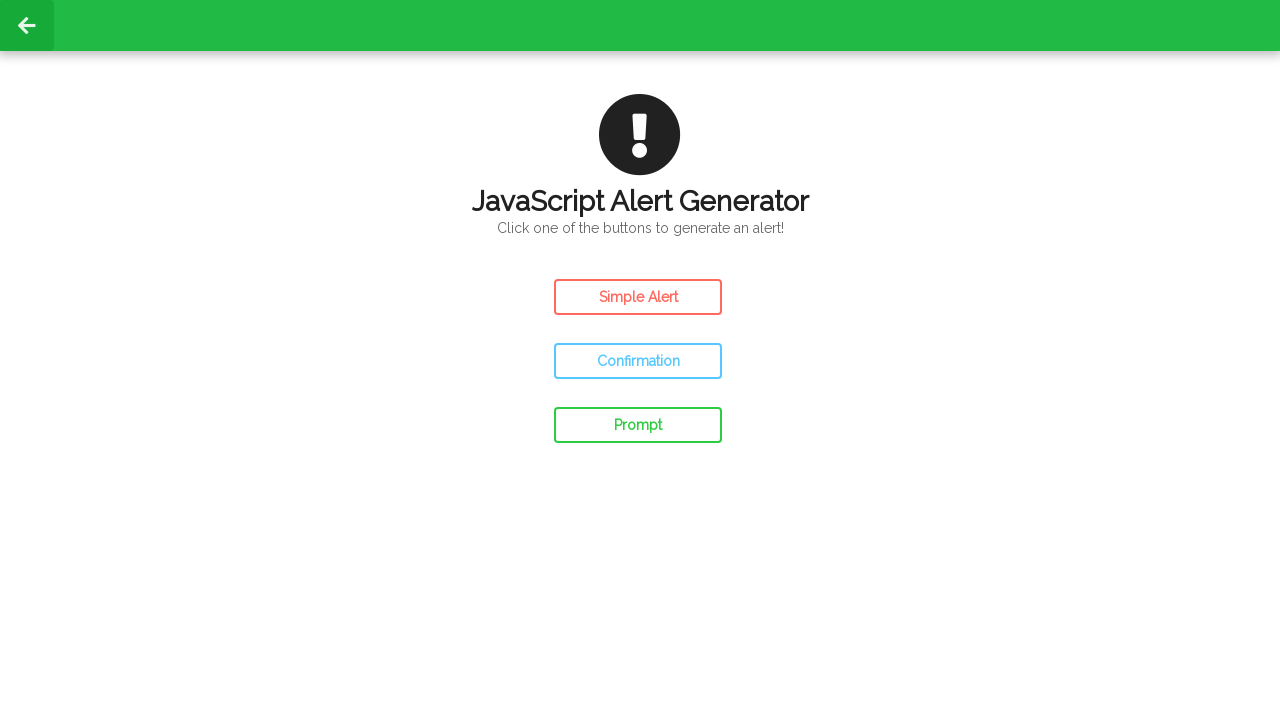

Clicked prompt button to trigger JavaScript prompt alert at (638, 425) on #prompt
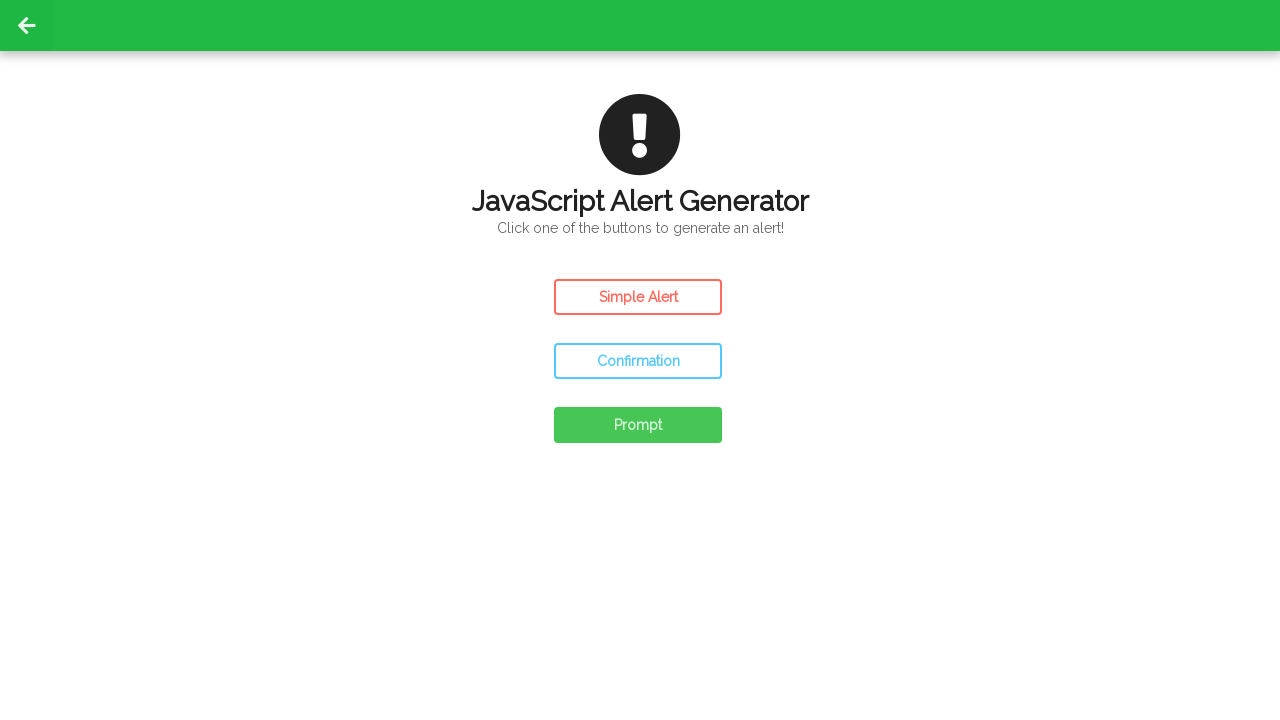

Waited 500ms for dialog to be handled and page to update
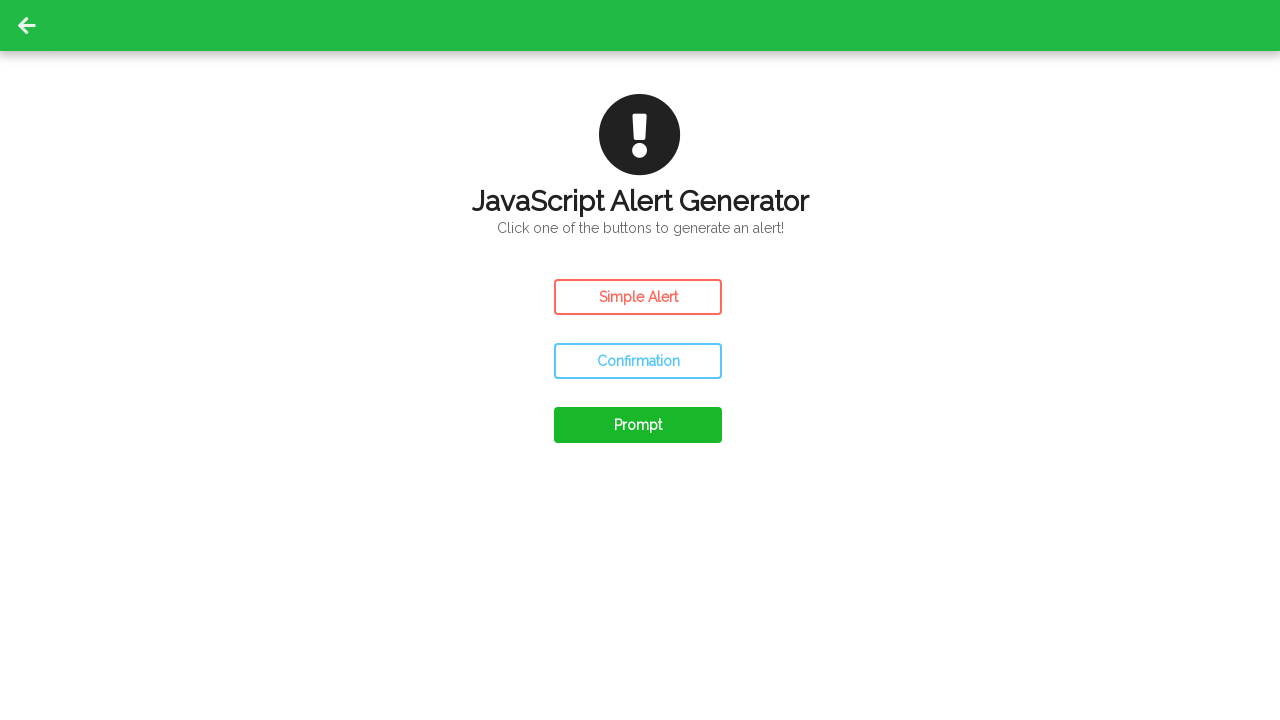

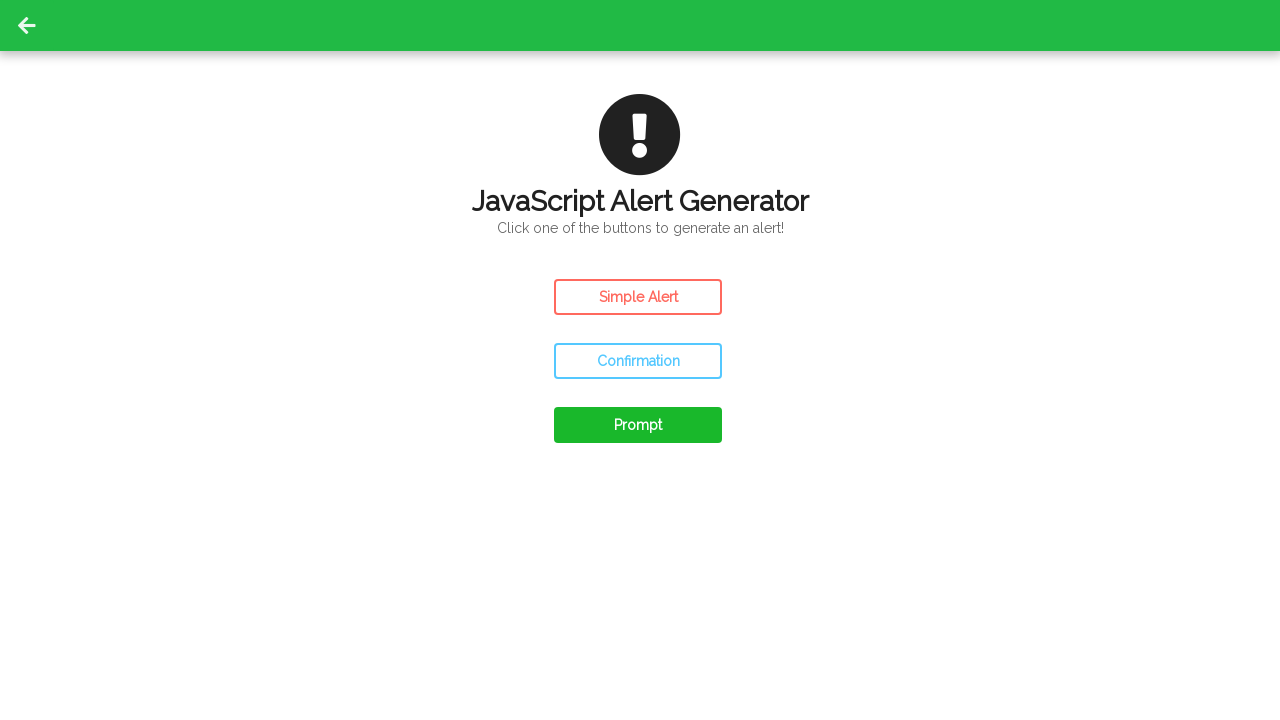